Tests alert handling on SweetAlert demo page by triggering both browser alerts and custom SweetAlert modals

Starting URL: https://sweetalert.js.org/

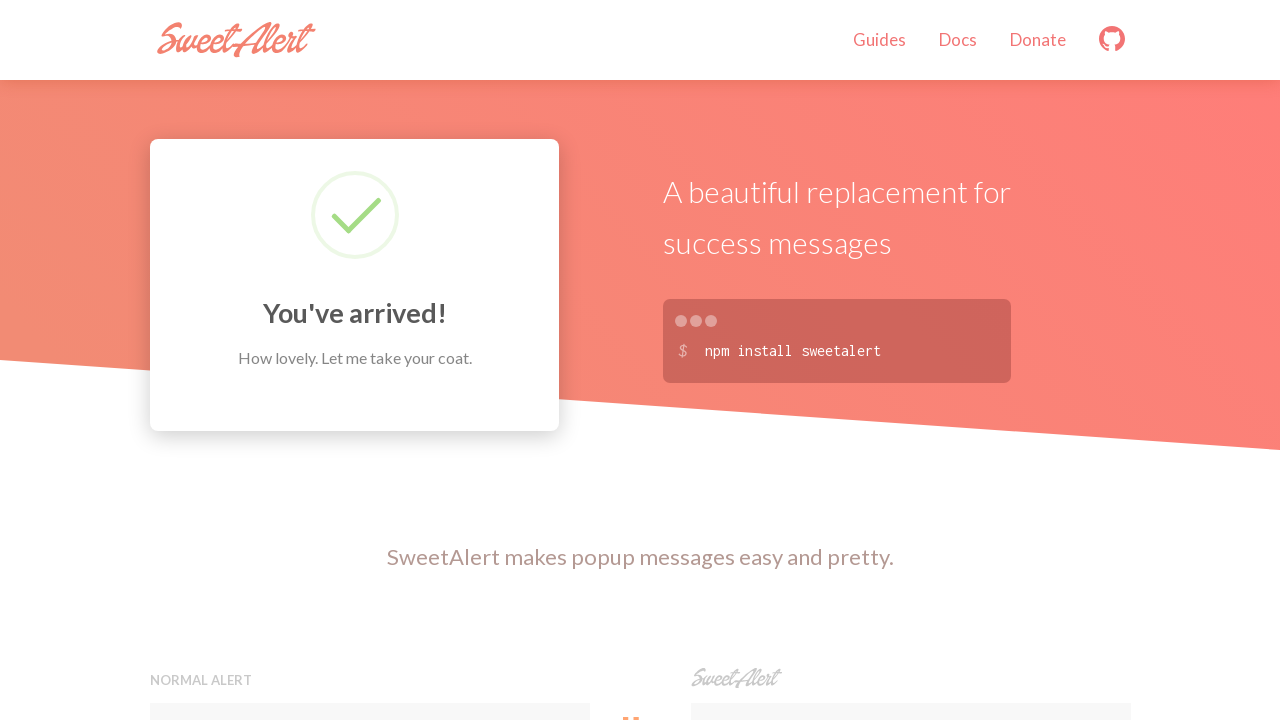

Clicked button to trigger browser alert at (370, 360) on xpath=//button[contains(@onclick,'alert')]
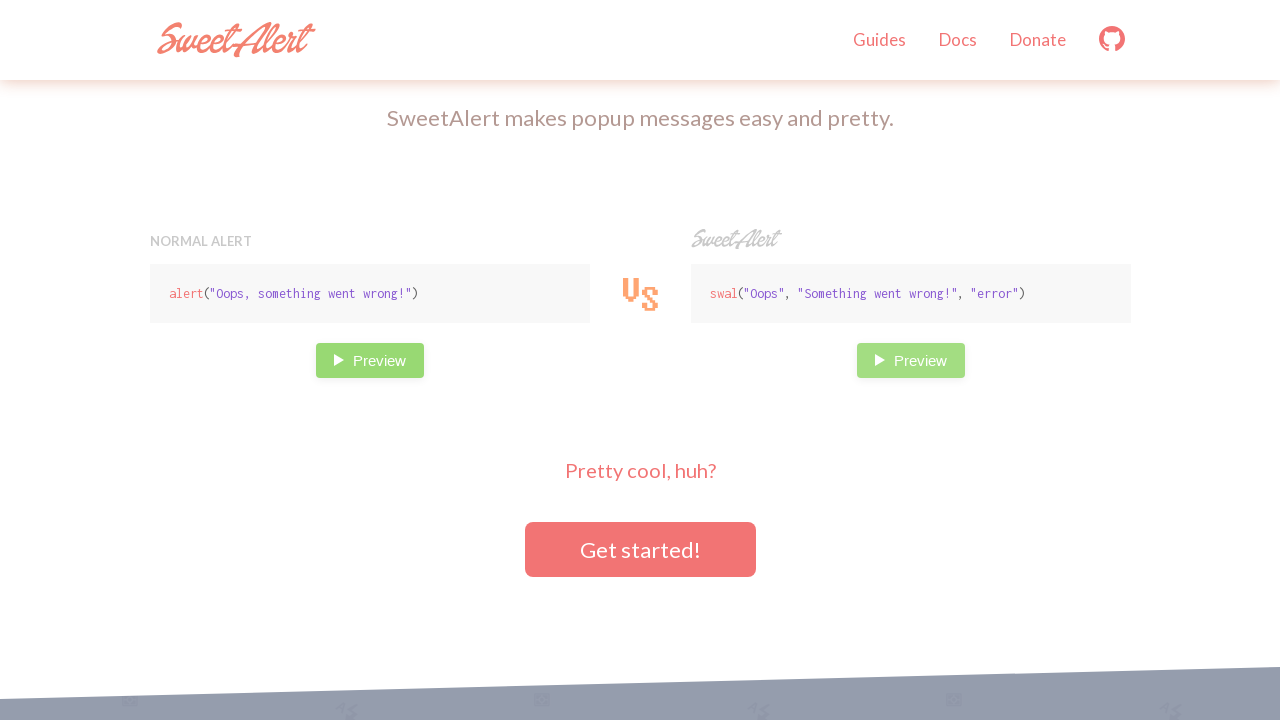

Set up dialog handler and accepted browser alert
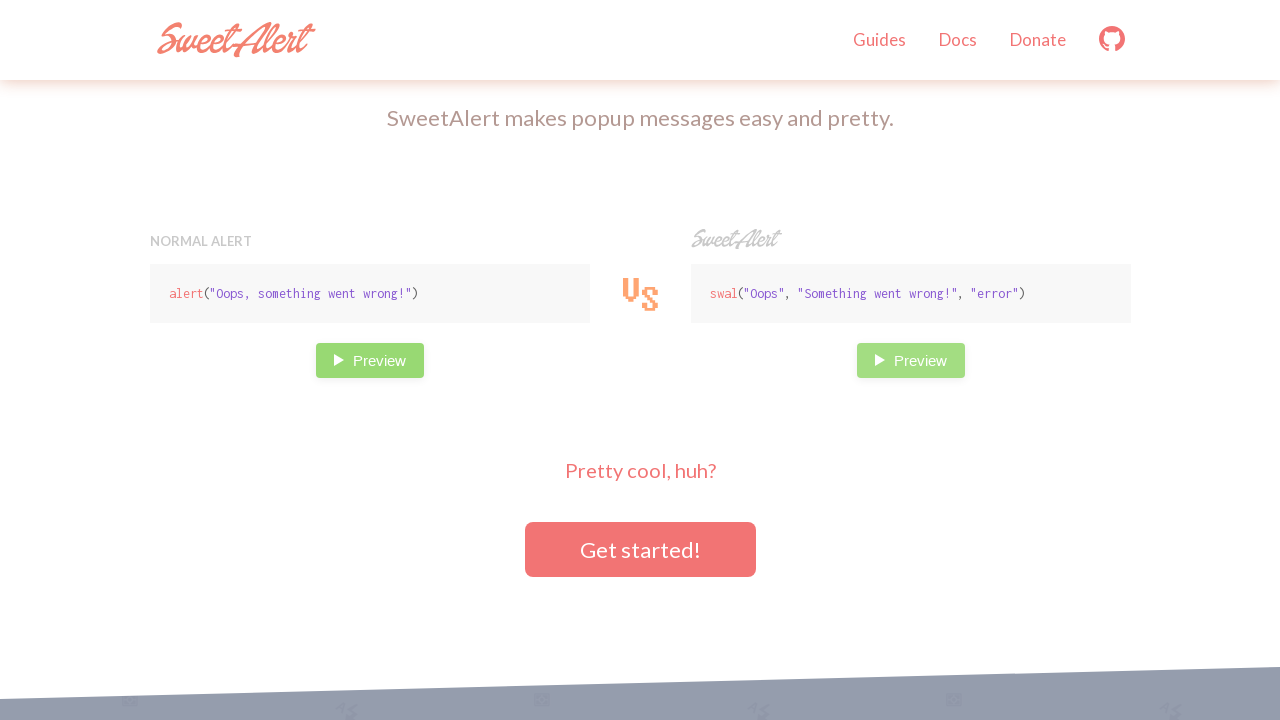

Clicked button to trigger SweetAlert modal at (910, 360) on xpath=//button[contains(@onclick,'swal')]
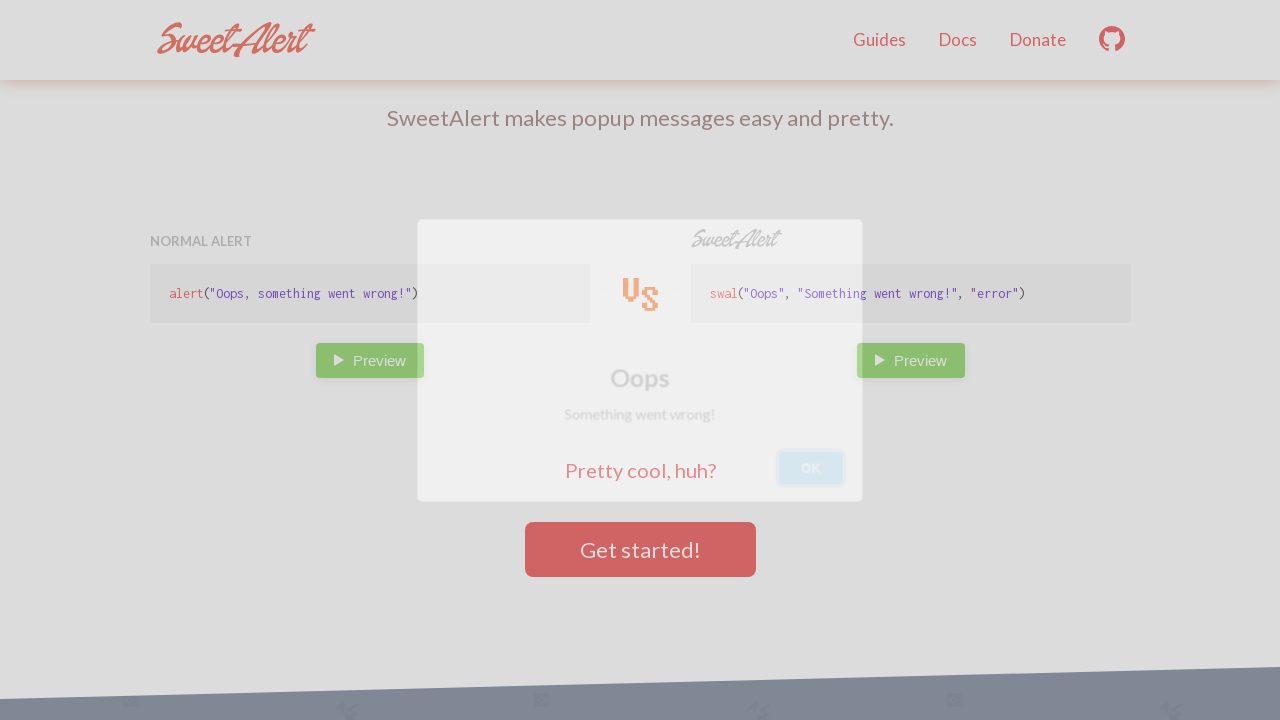

SweetAlert modal appeared with title element visible
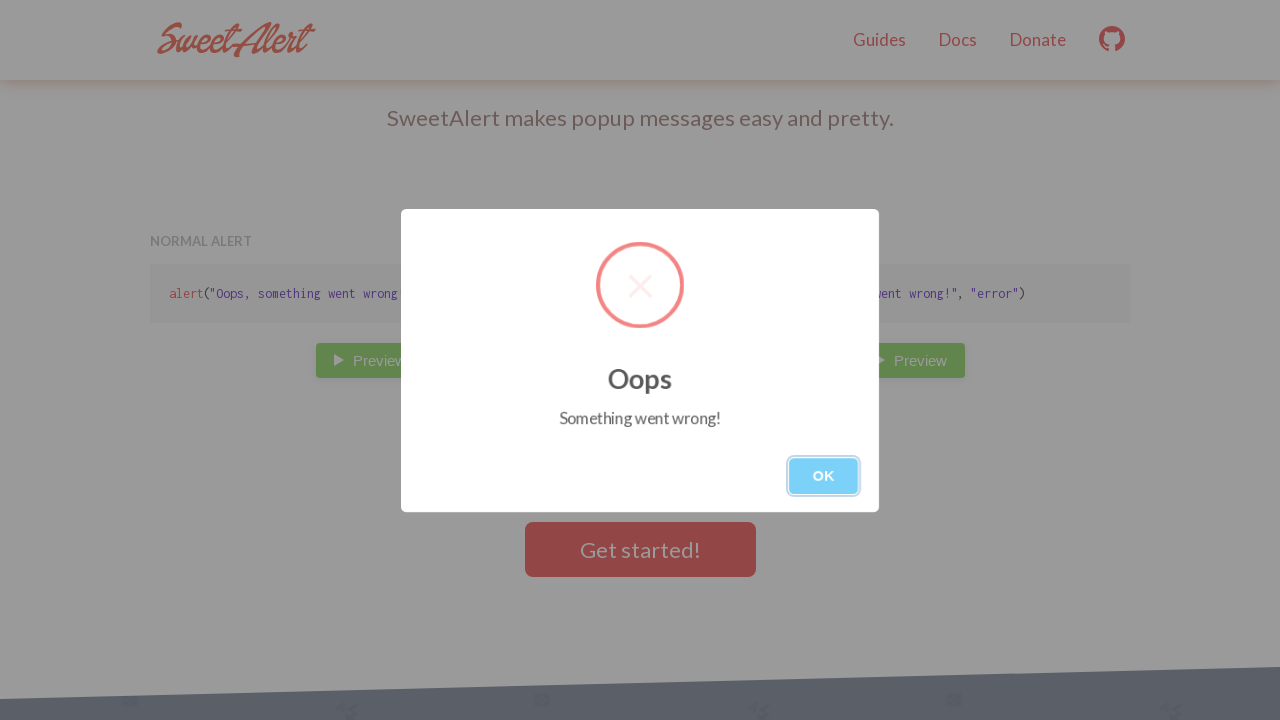

Extracted SweetAlert modal title: 'Oops'
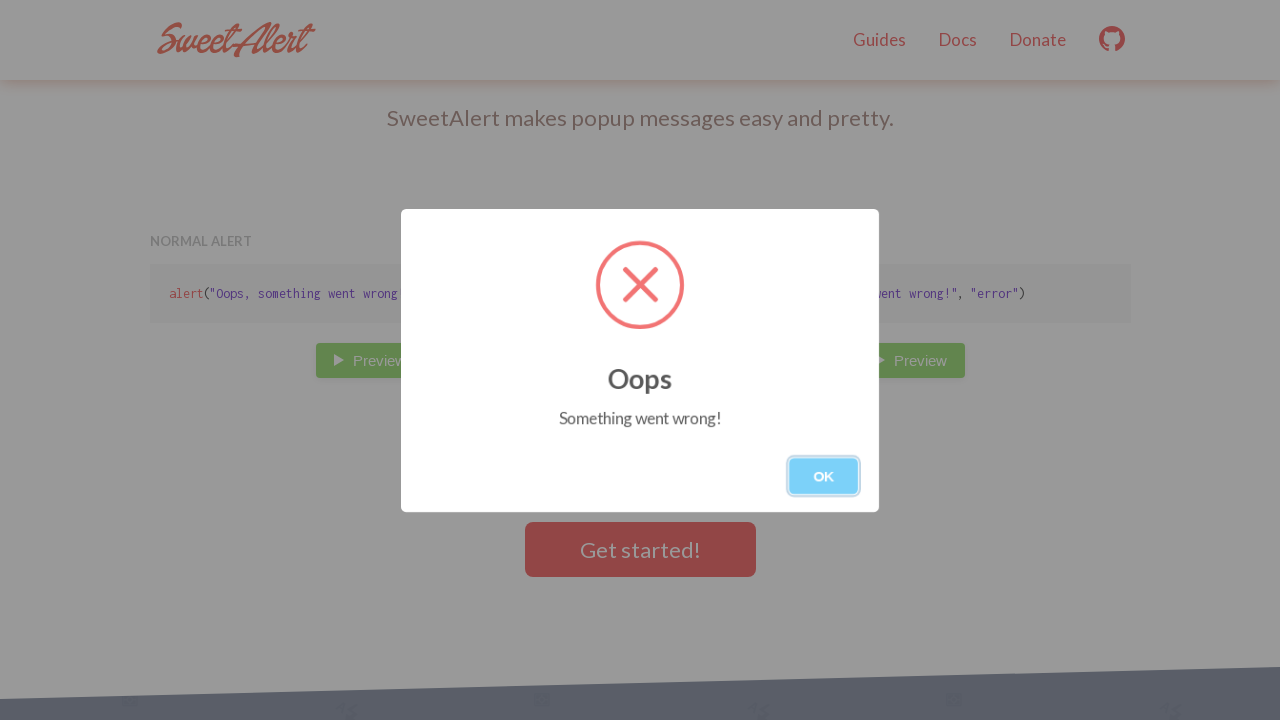

Extracted SweetAlert modal text: 'Something went wrong!'
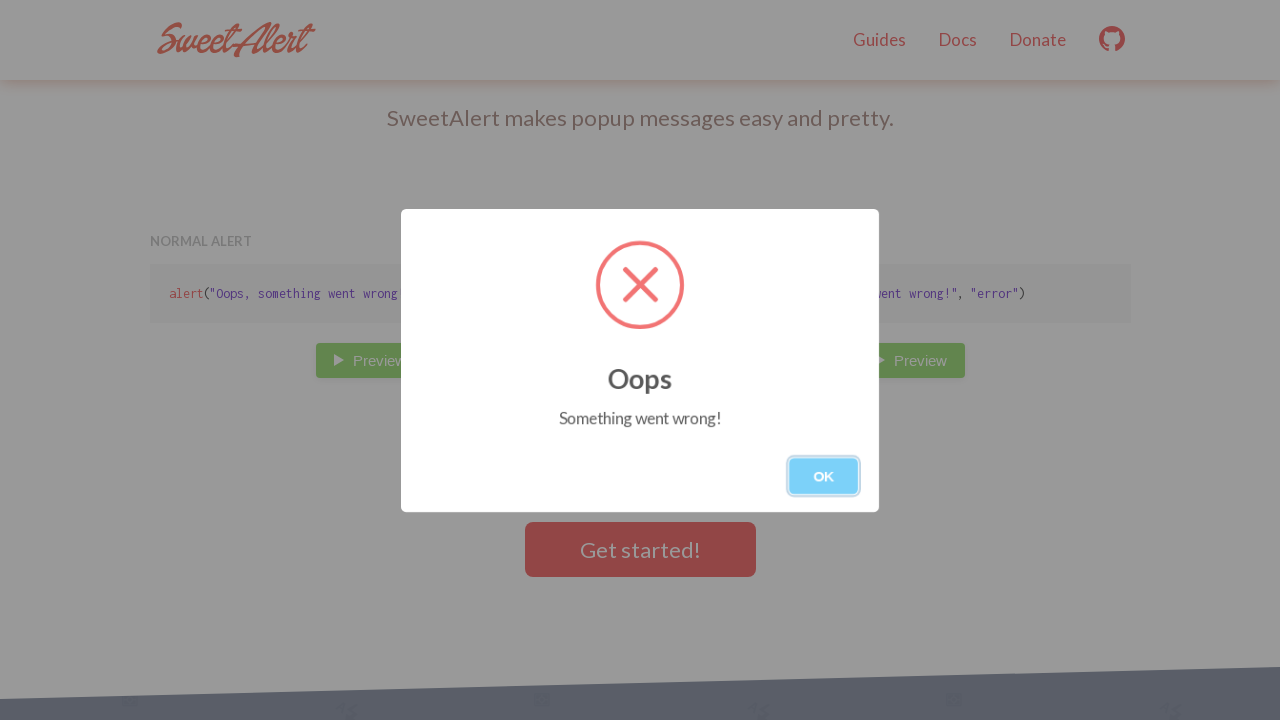

Clicked OK button to close SweetAlert modal at (824, 476) on xpath=//button[@class='swal-button swal-button--confirm']
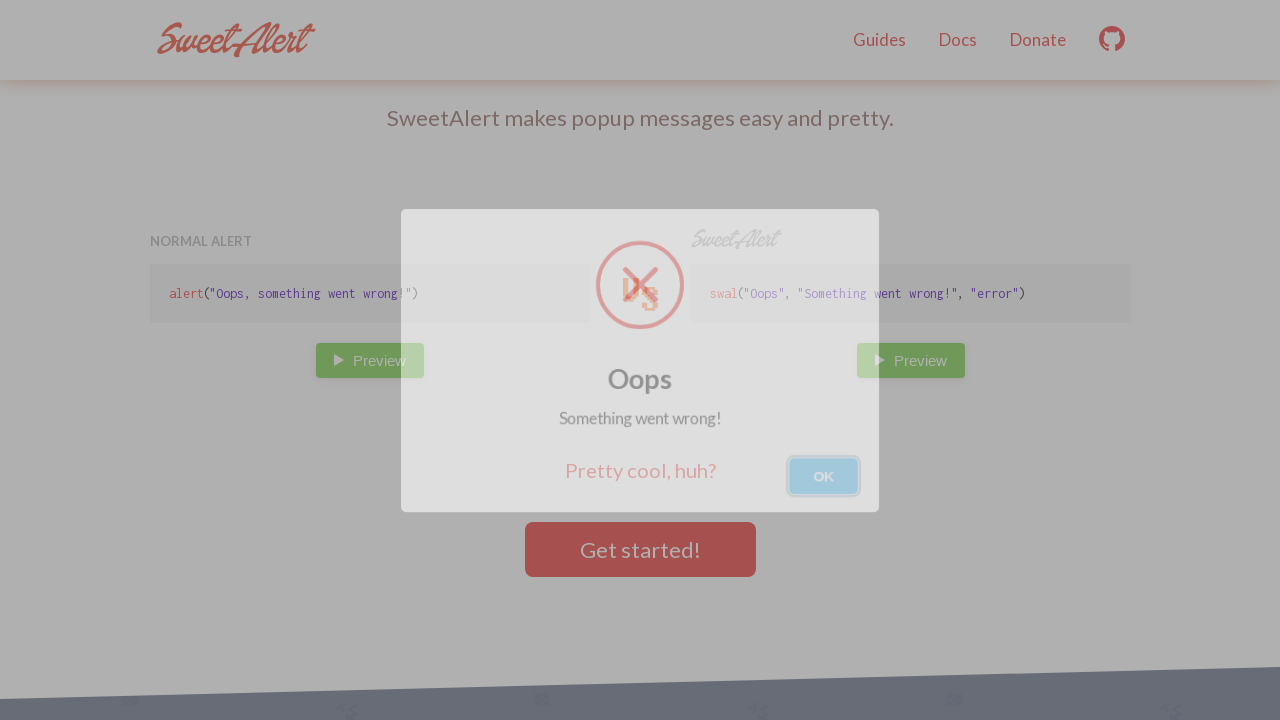

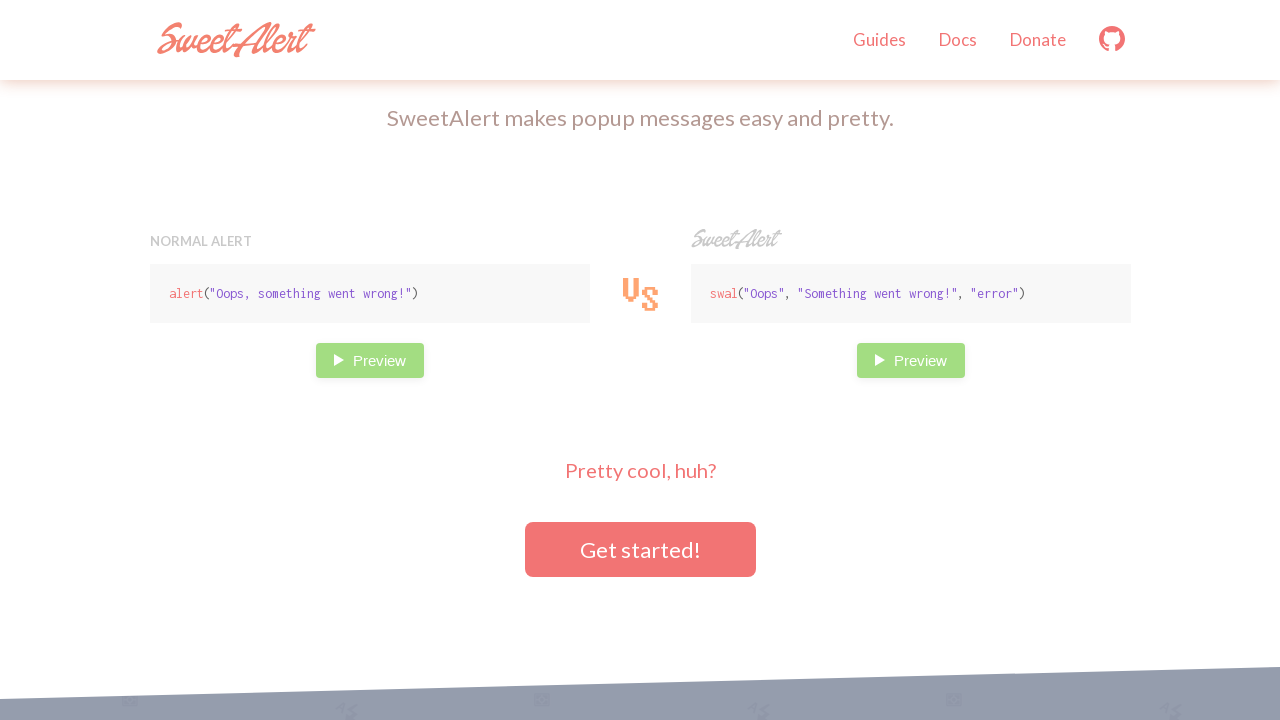